Tests JavaScript information alert by clicking the alert button, accepting the alert, and verifying the success message is displayed

Starting URL: http://practice.cydeo.com/javascript_alerts

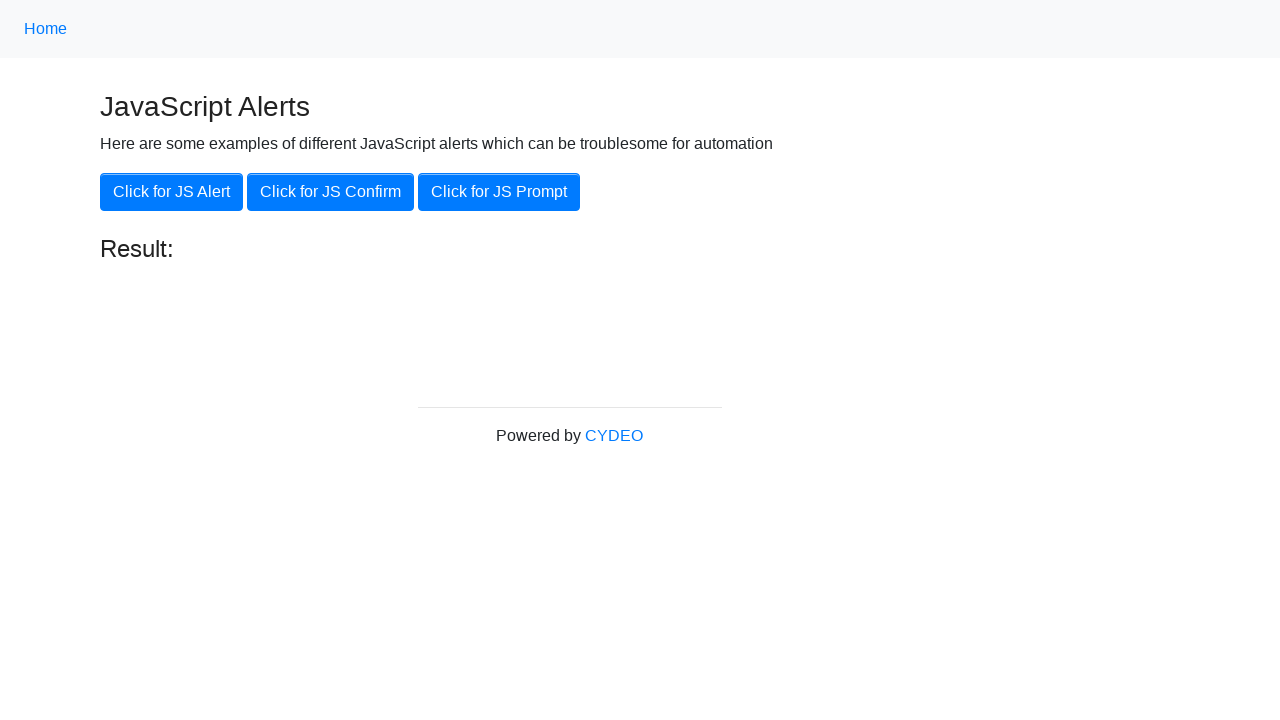

Clicked 'Click for JS Alert' button at (172, 192) on xpath=//button[.='Click for JS Alert']
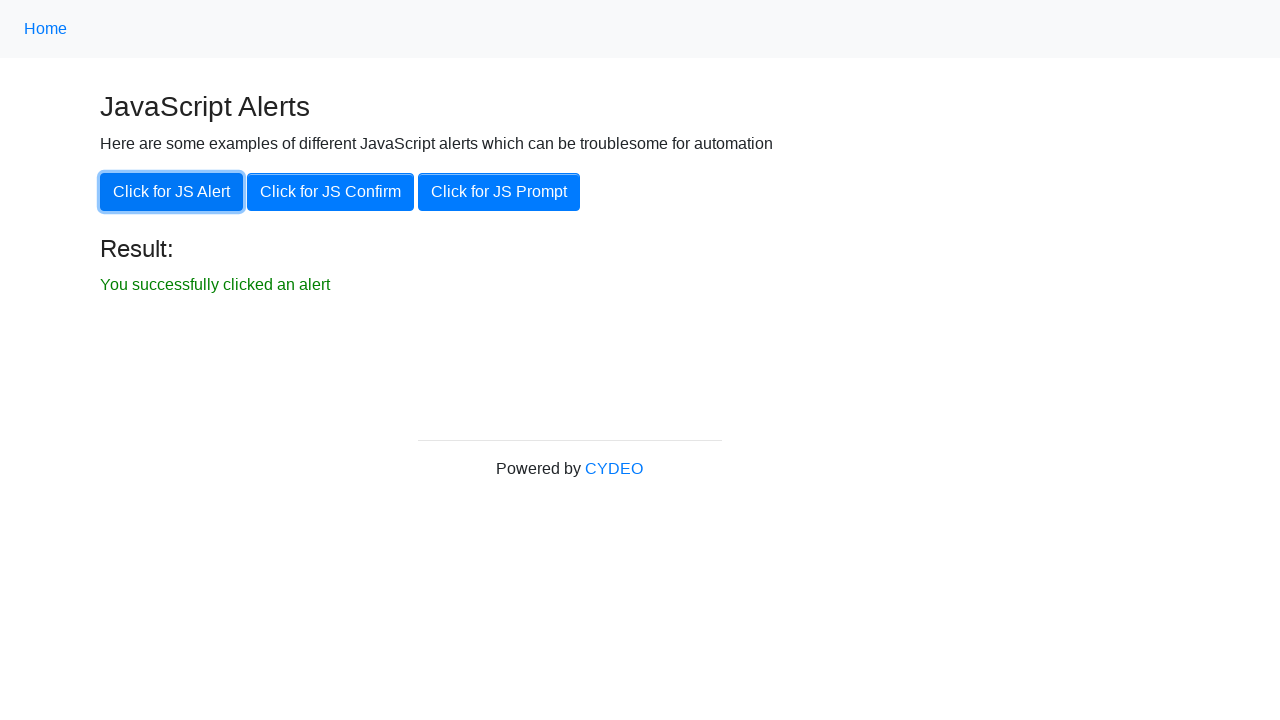

Set up dialog handler to accept alert
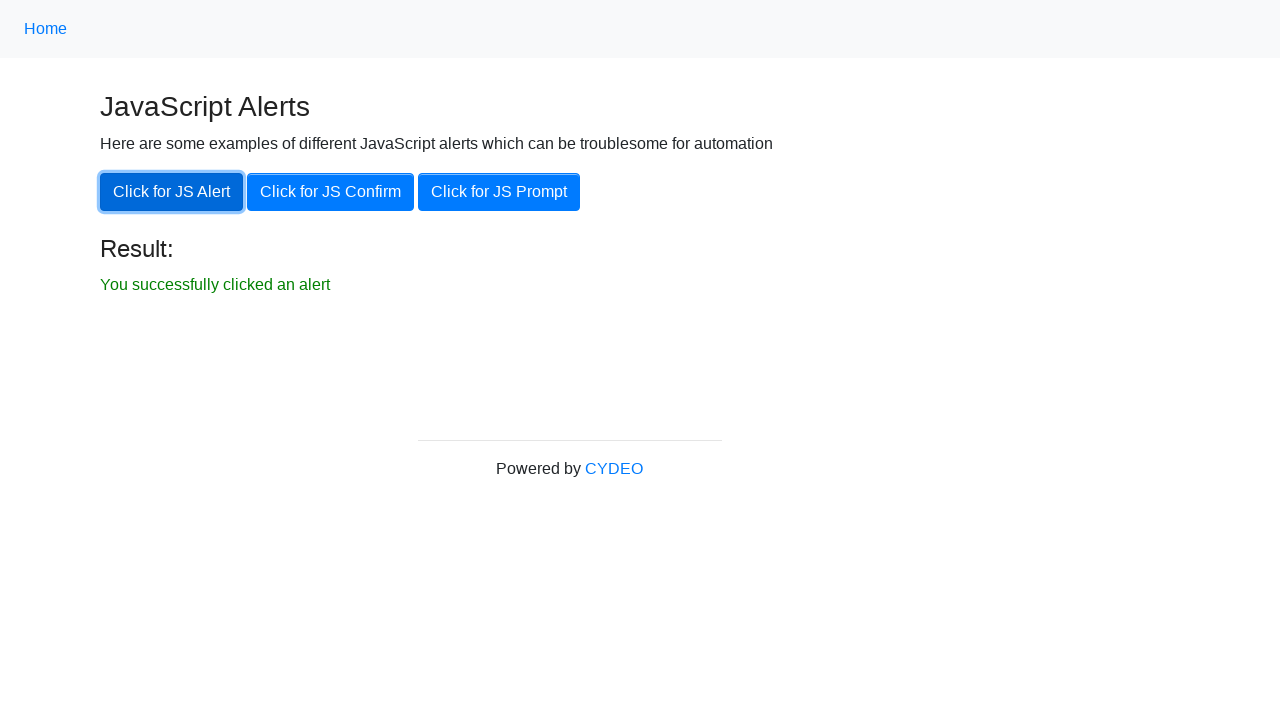

Result message became visible
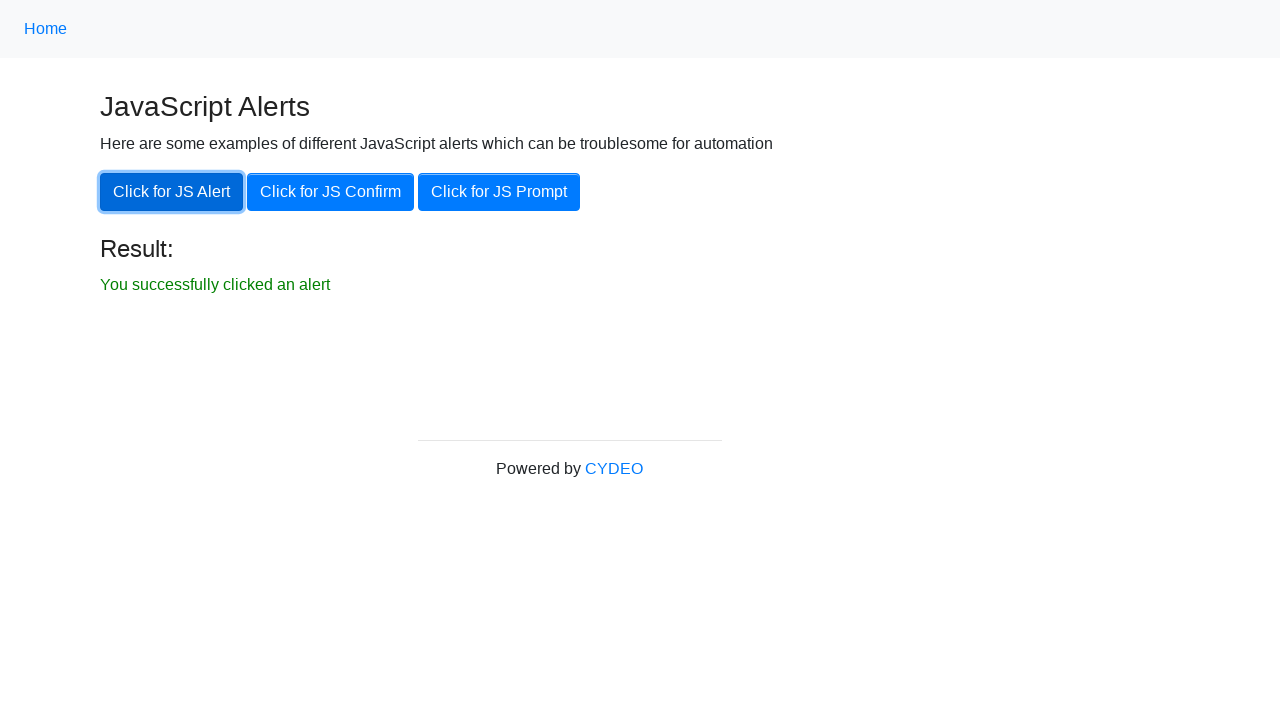

Verified success message text: 'You successfully clicked an alert'
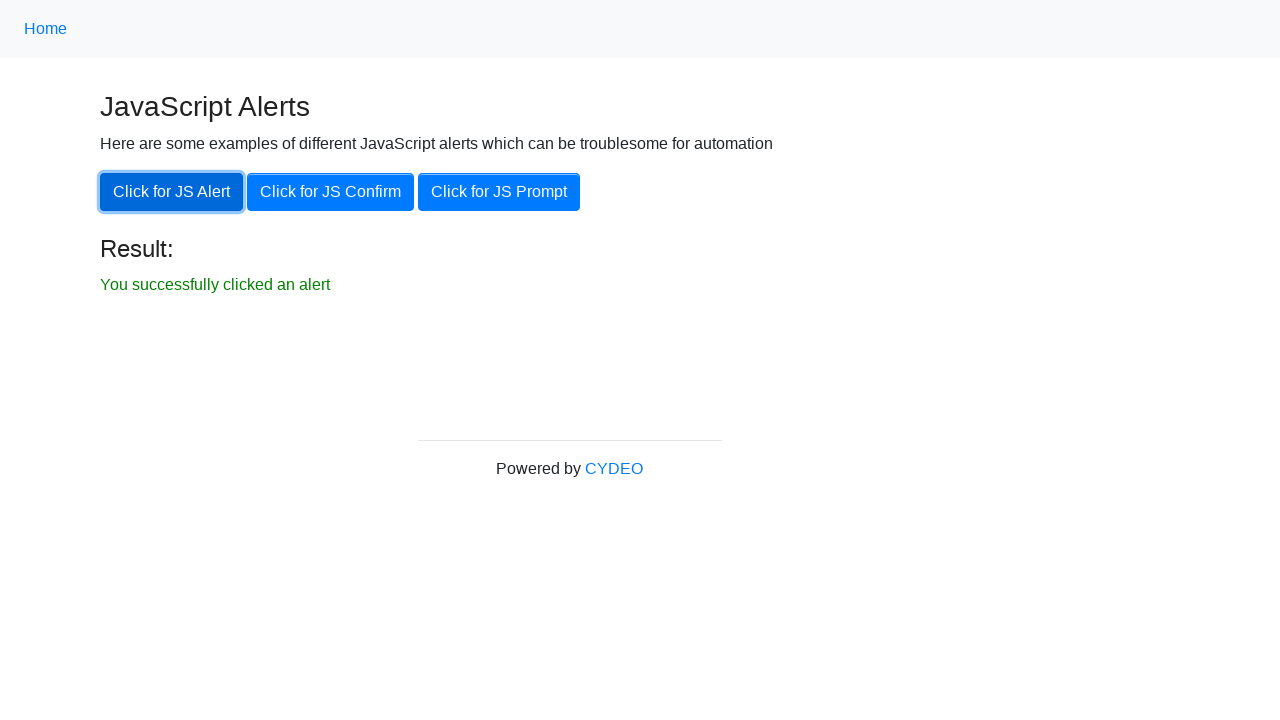

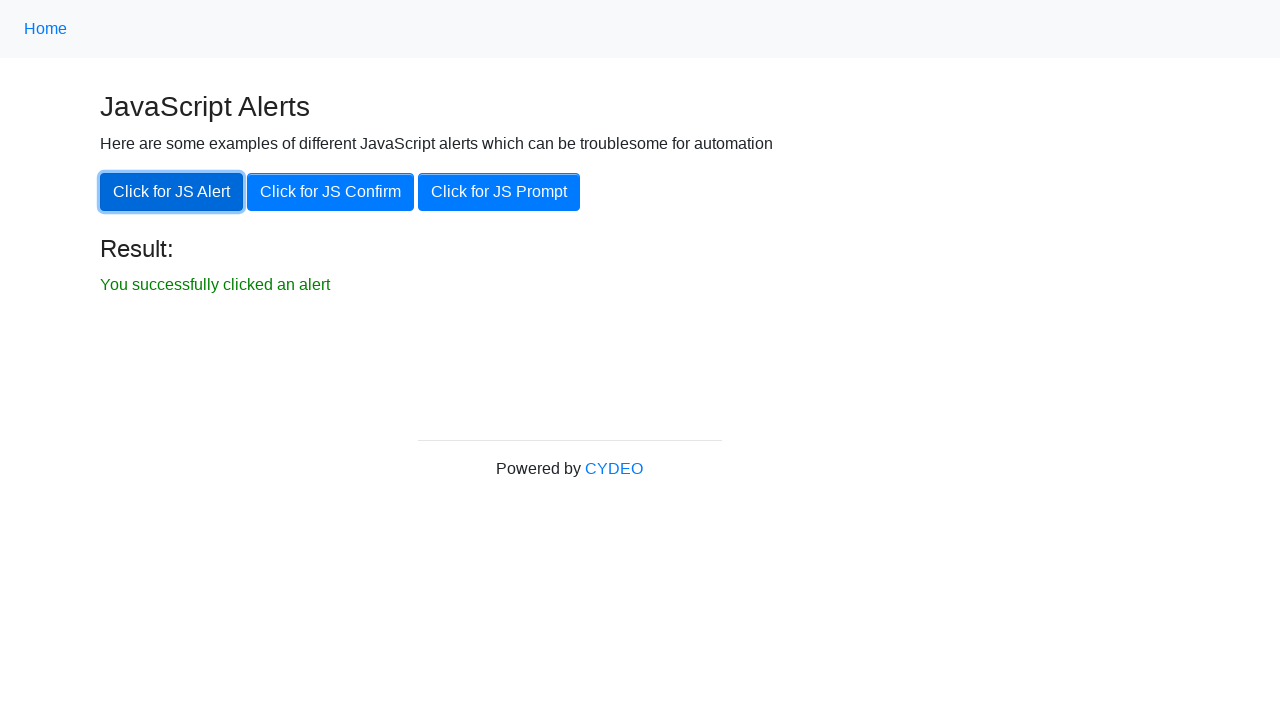